Tests the search functionality on Tata CLiQ e-commerce website by entering a search term and submitting the search

Starting URL: https://www.tatacliq.com/

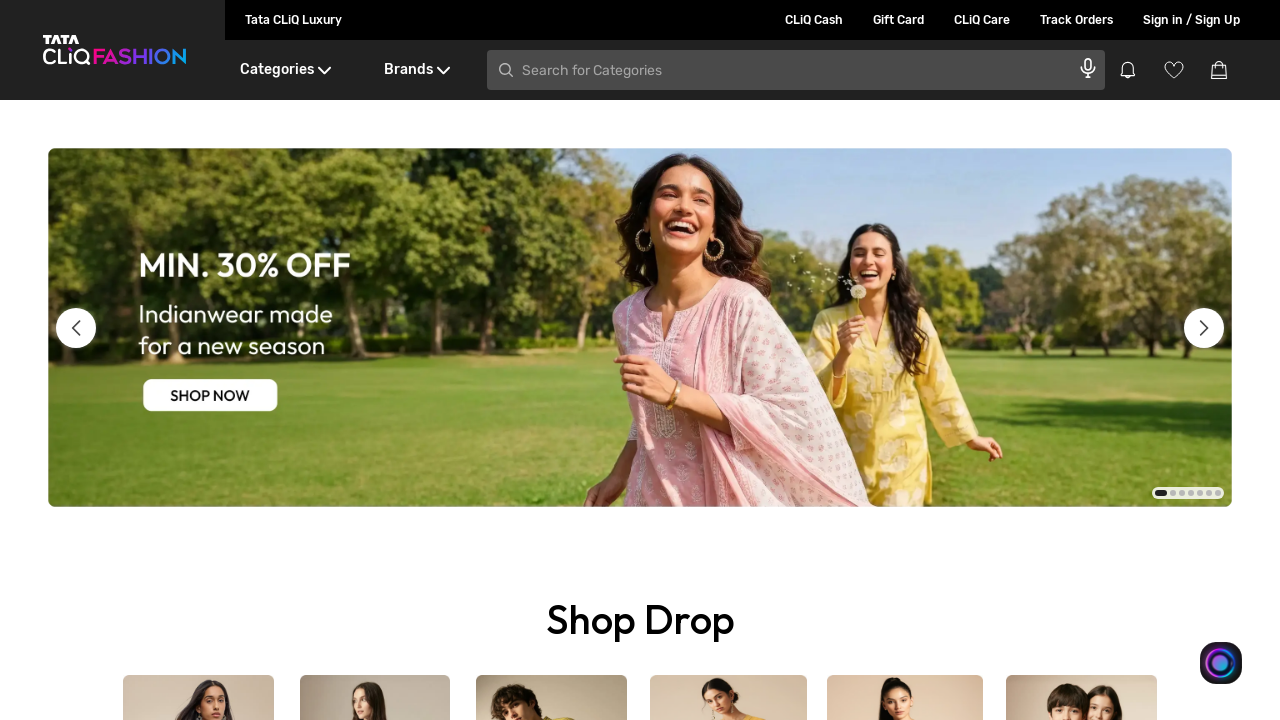

Filled search box with 'tv' on input[type='search']
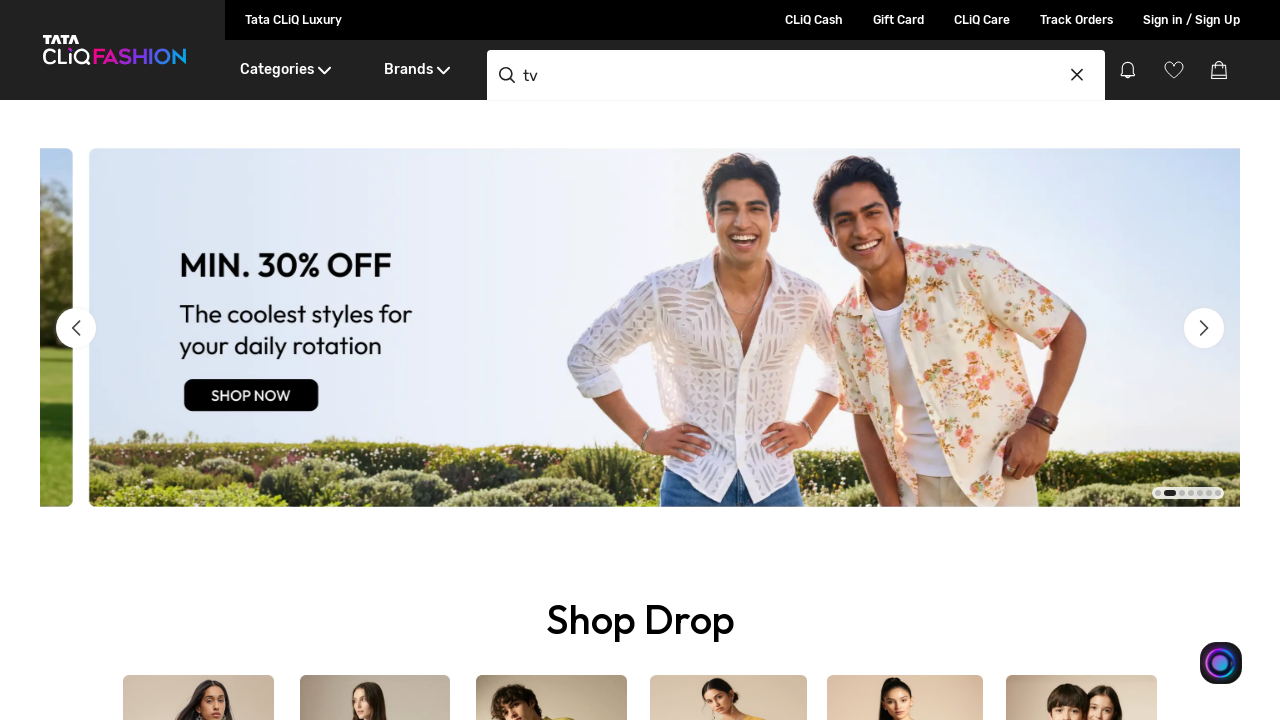

Waited 2 seconds for search suggestions to appear
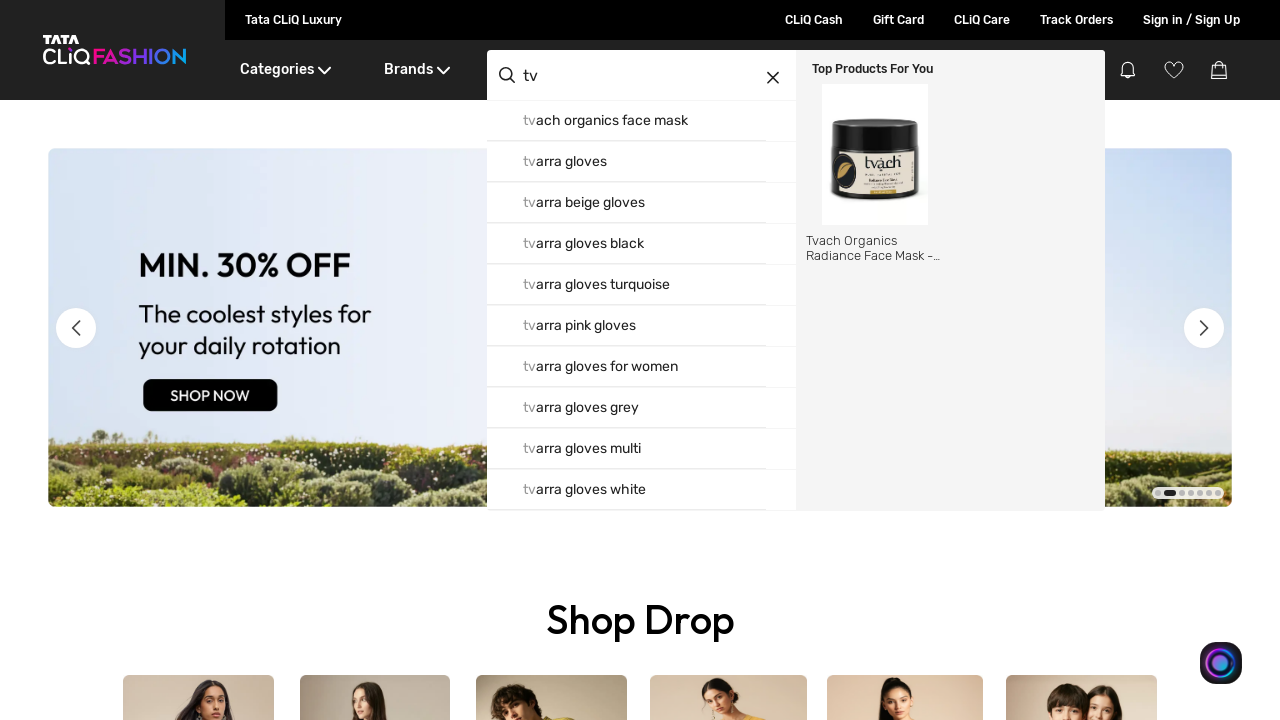

Pressed Enter to submit search
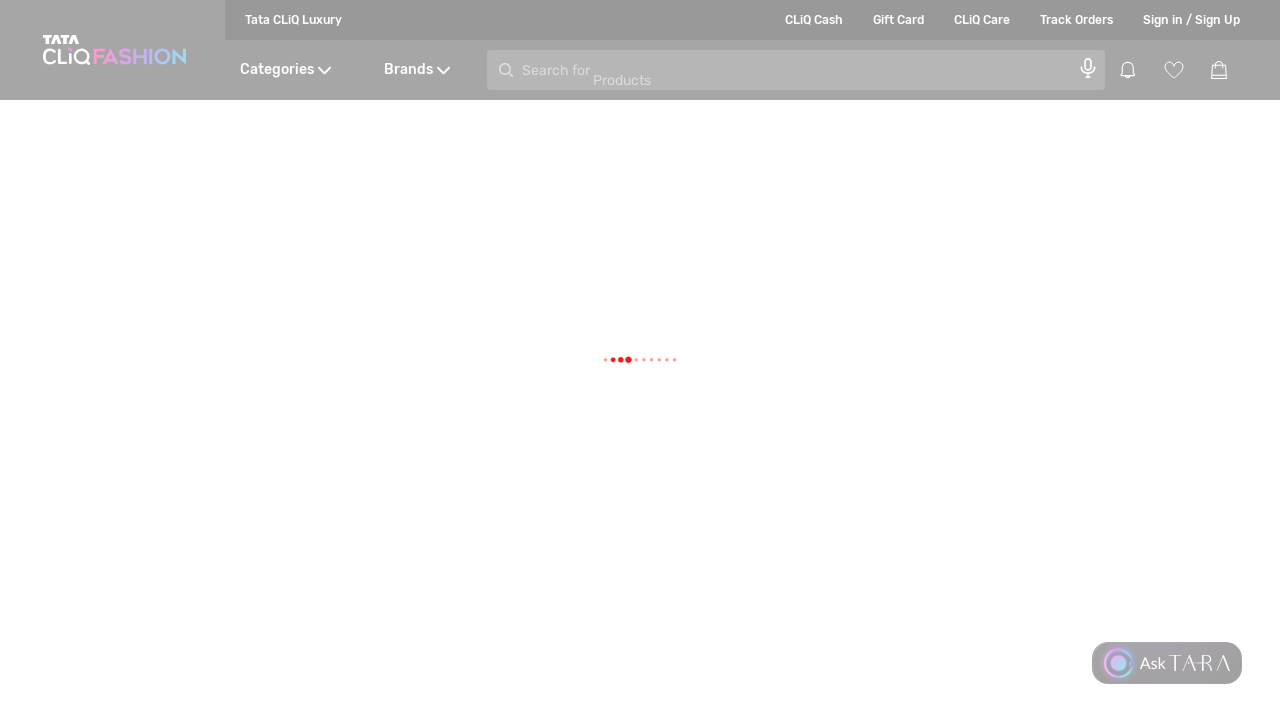

Search results loaded (networkidle state reached)
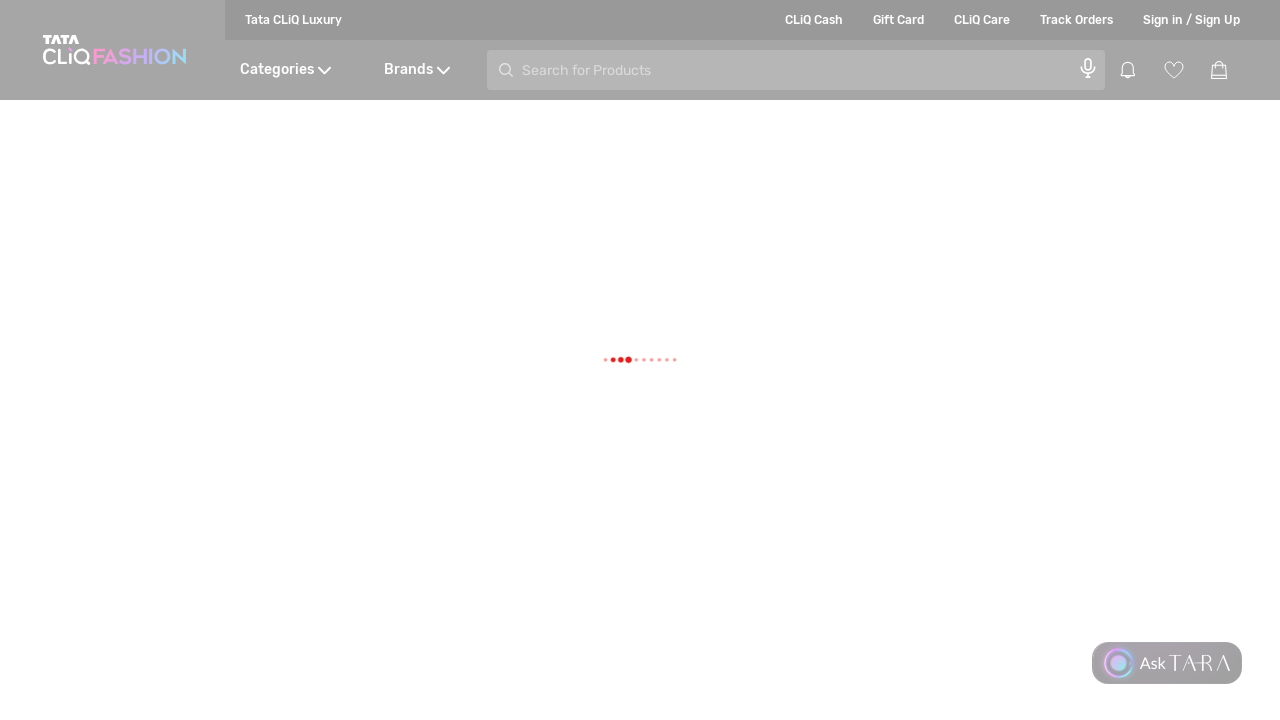

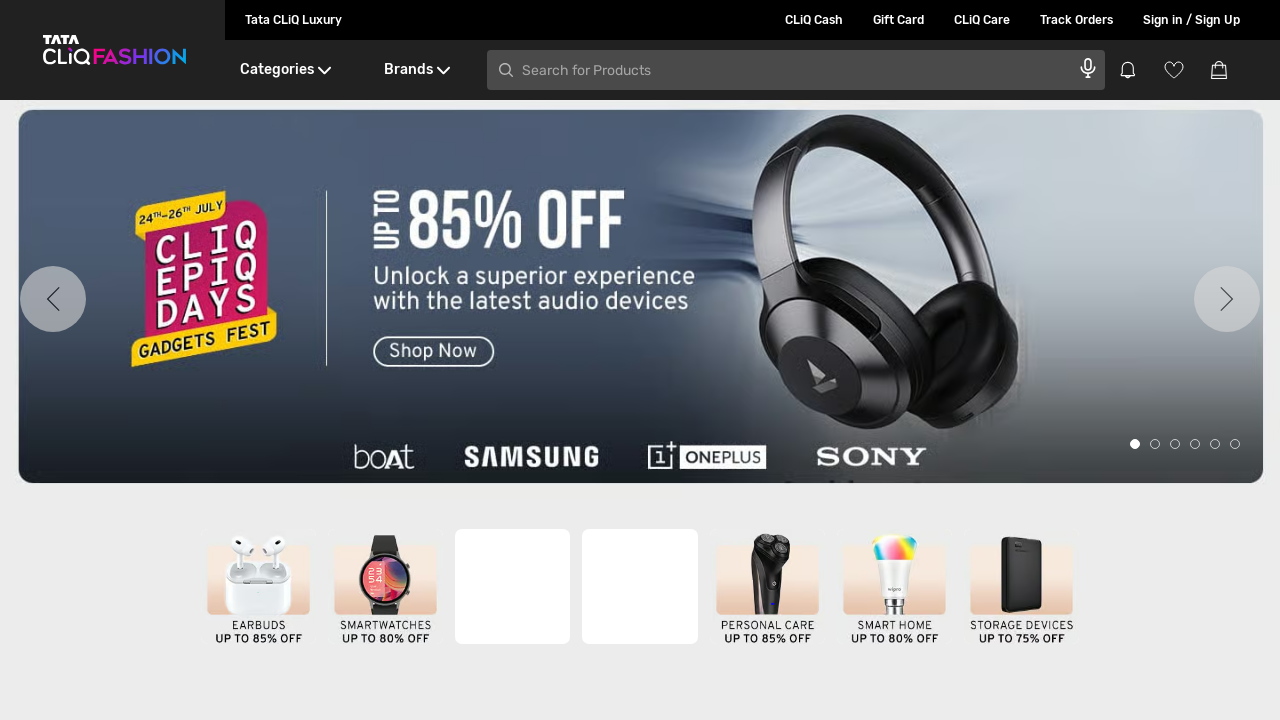